Switches language settings and verifies the media section block is visible on the page

Starting URL: https://cleverbots.ru/

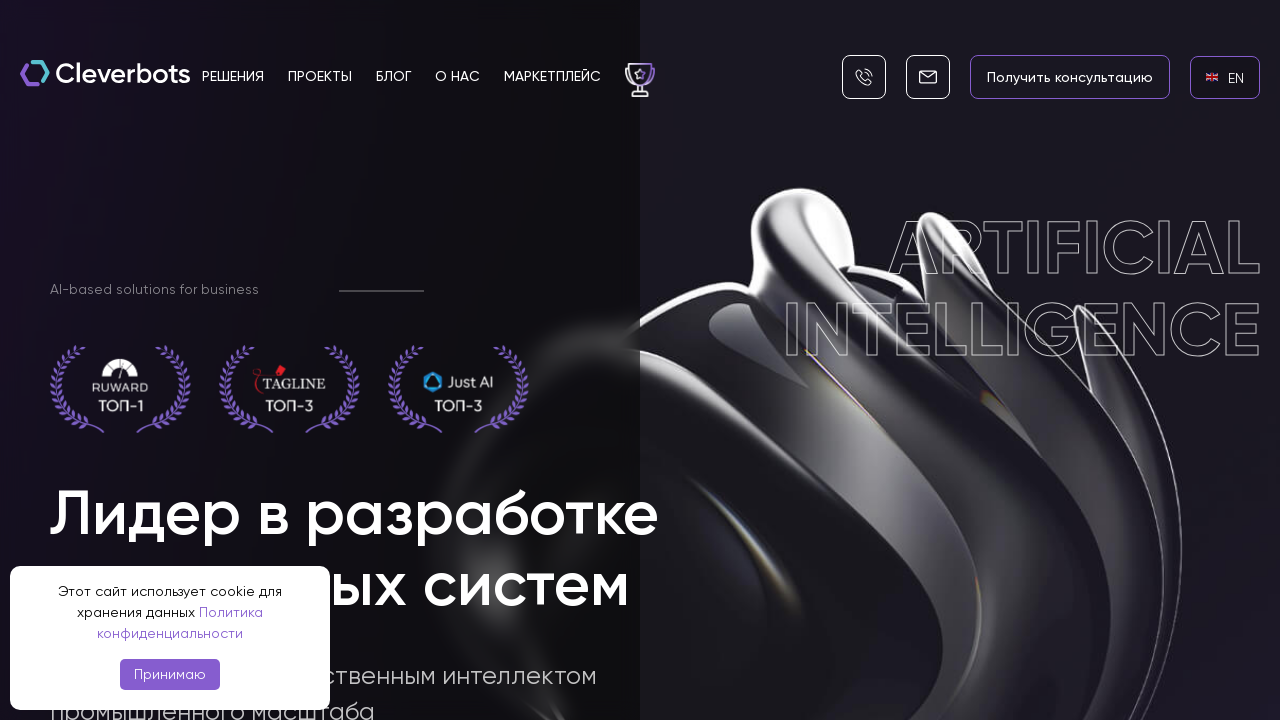

Clicked on English language link at (1225, 77) on internal:role=link[name="en EN"i]
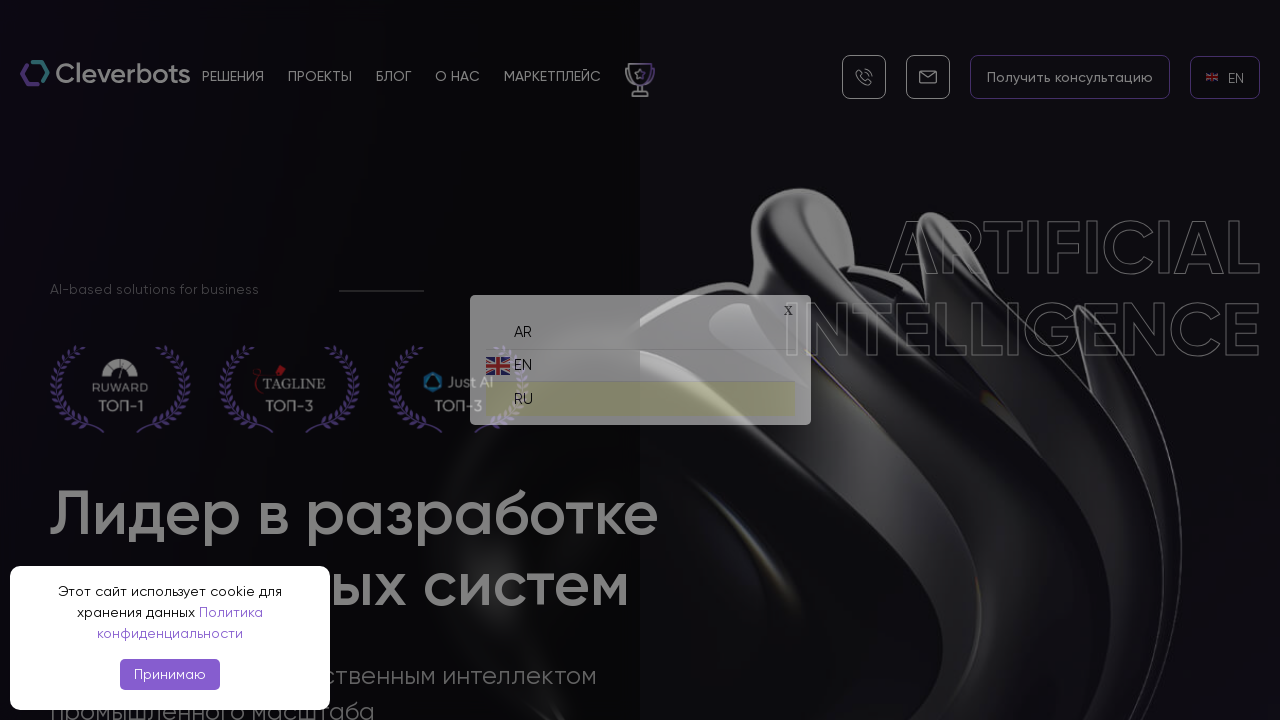

Clicked on Russian language link at (640, 394) on internal:role=link[name="ru RU"i]
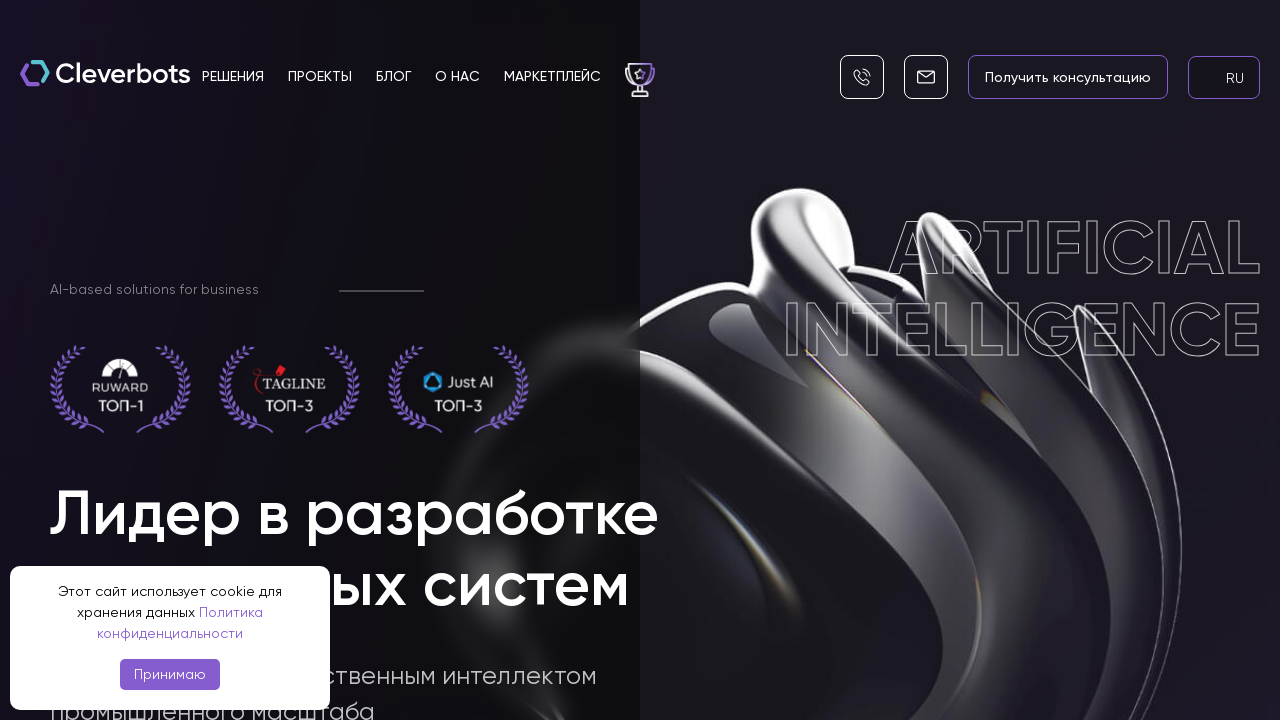

Media section block became visible on the page
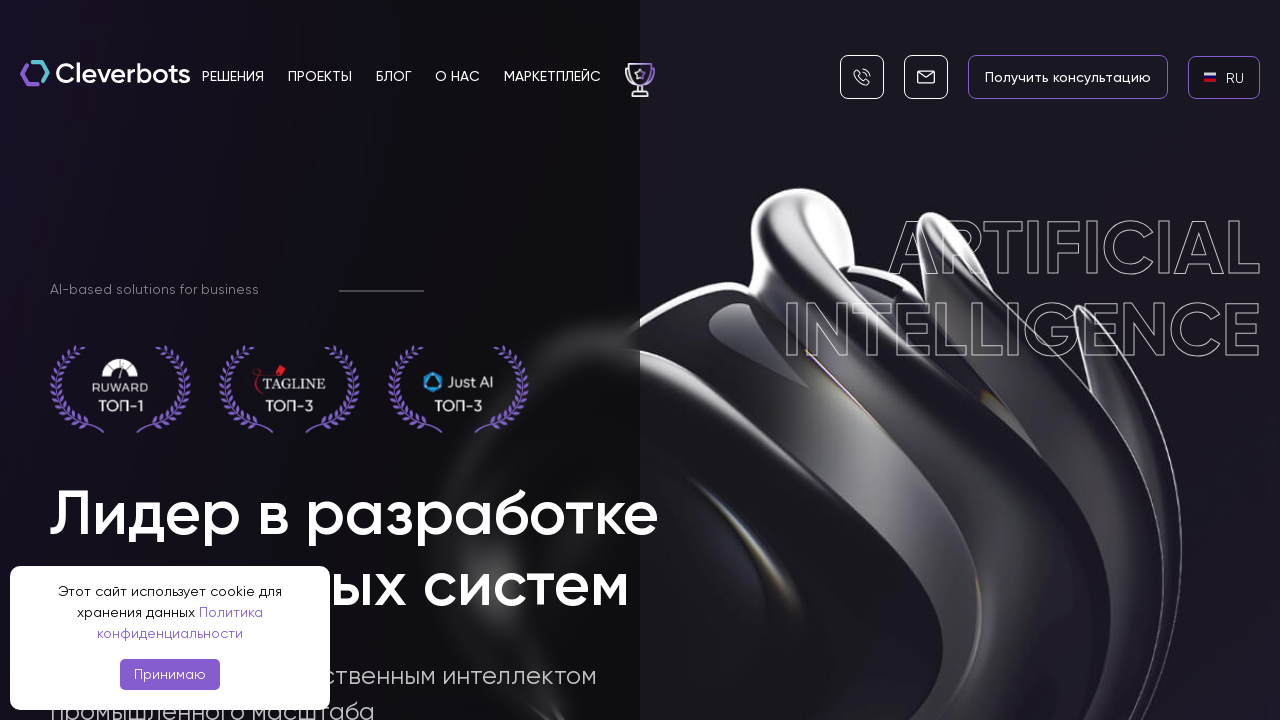

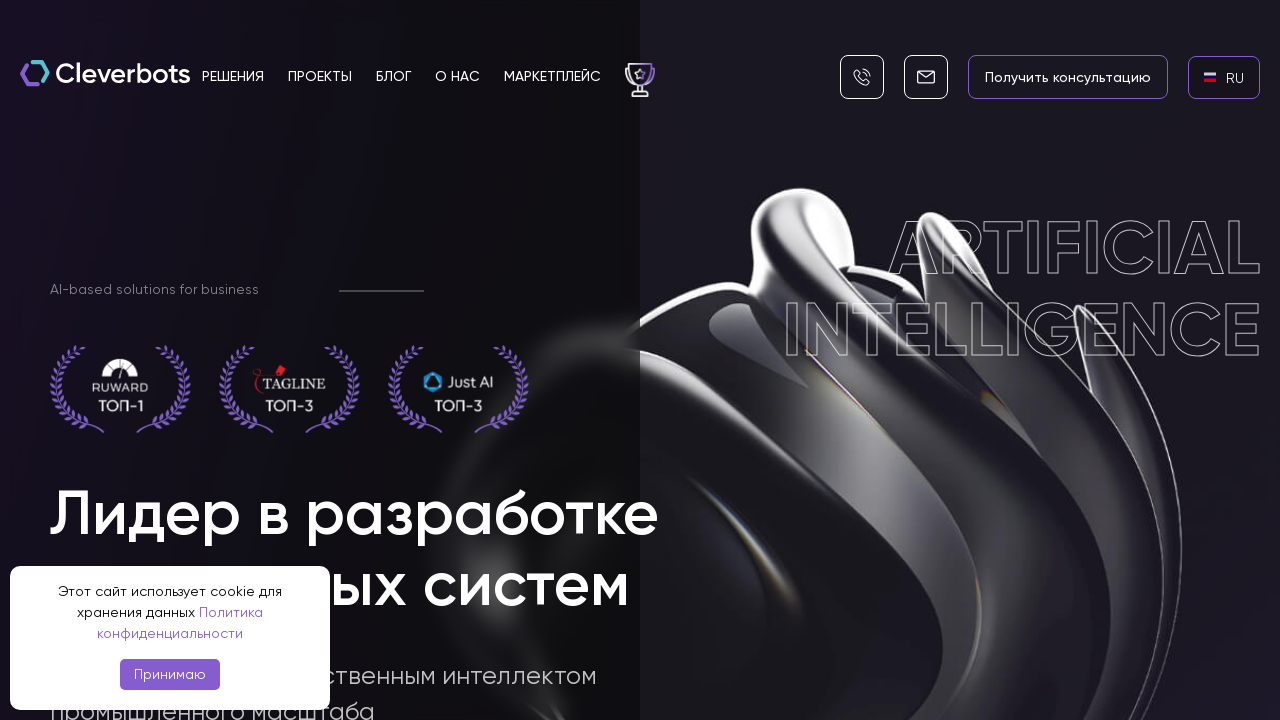